Tests Autotrader car search by selecting a car make from dropdown, entering a zipcode, and clicking the search button to find cars for sale.

Starting URL: https://www.autotrader.com/cars-for-sale/

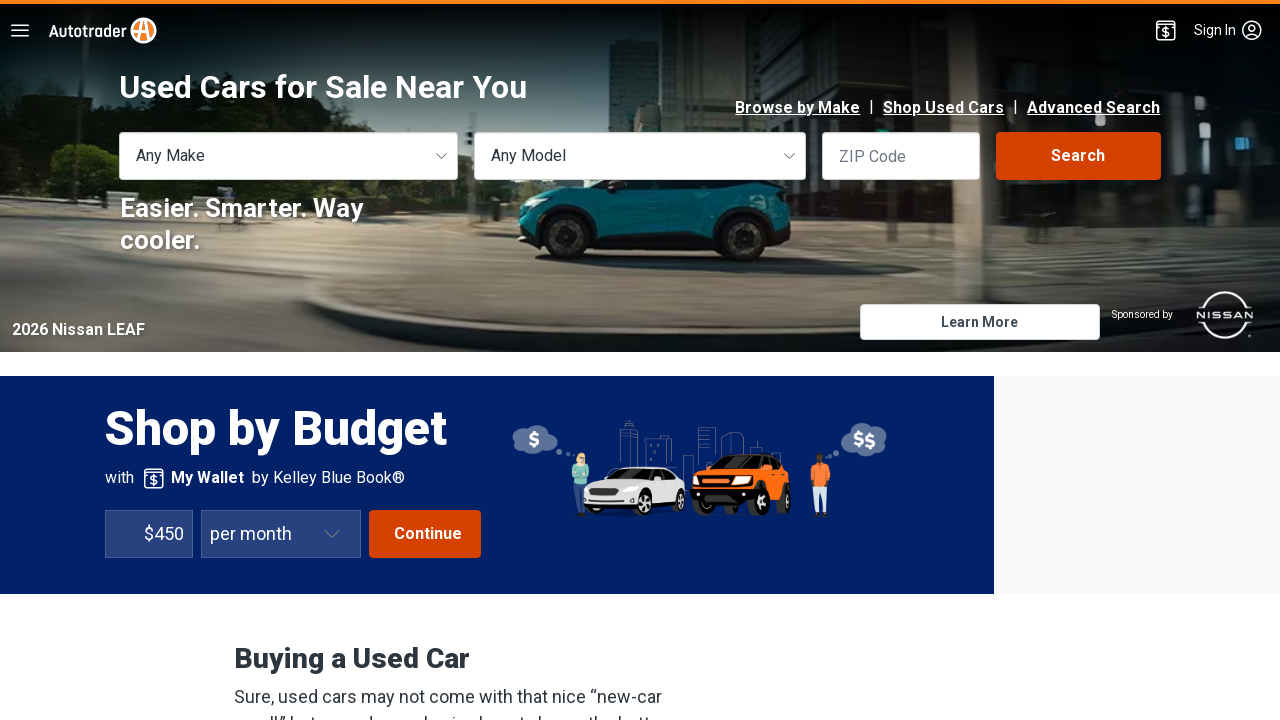

Selected car make from dropdown at index 3 on select[name='makeCode']
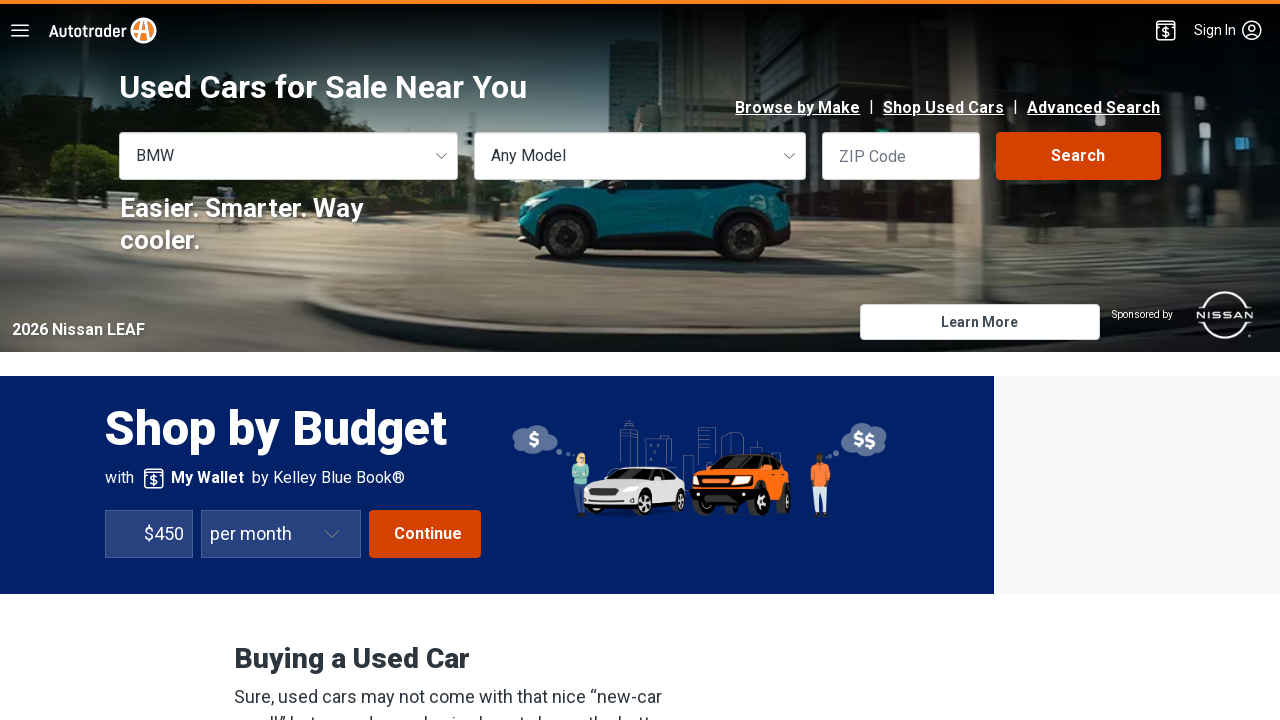

Cleared zipcode field on input[name='zipcode']
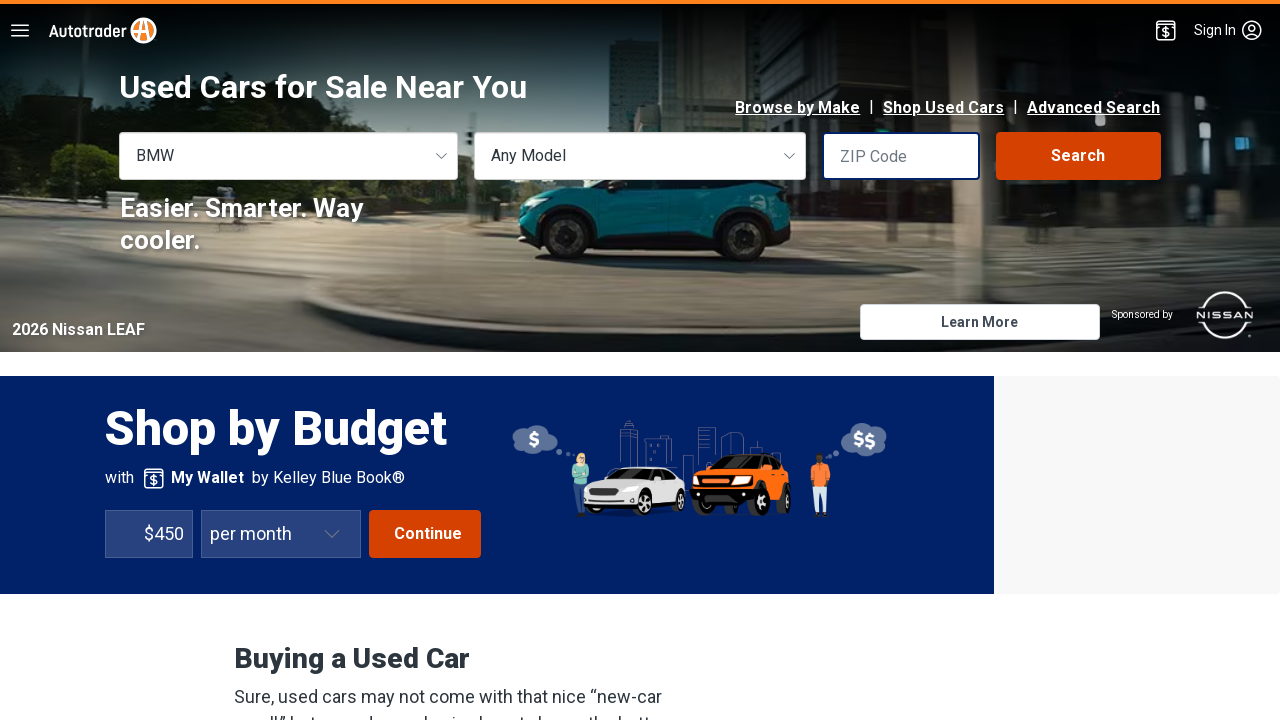

Entered zipcode 30340 on input[name='zipcode']
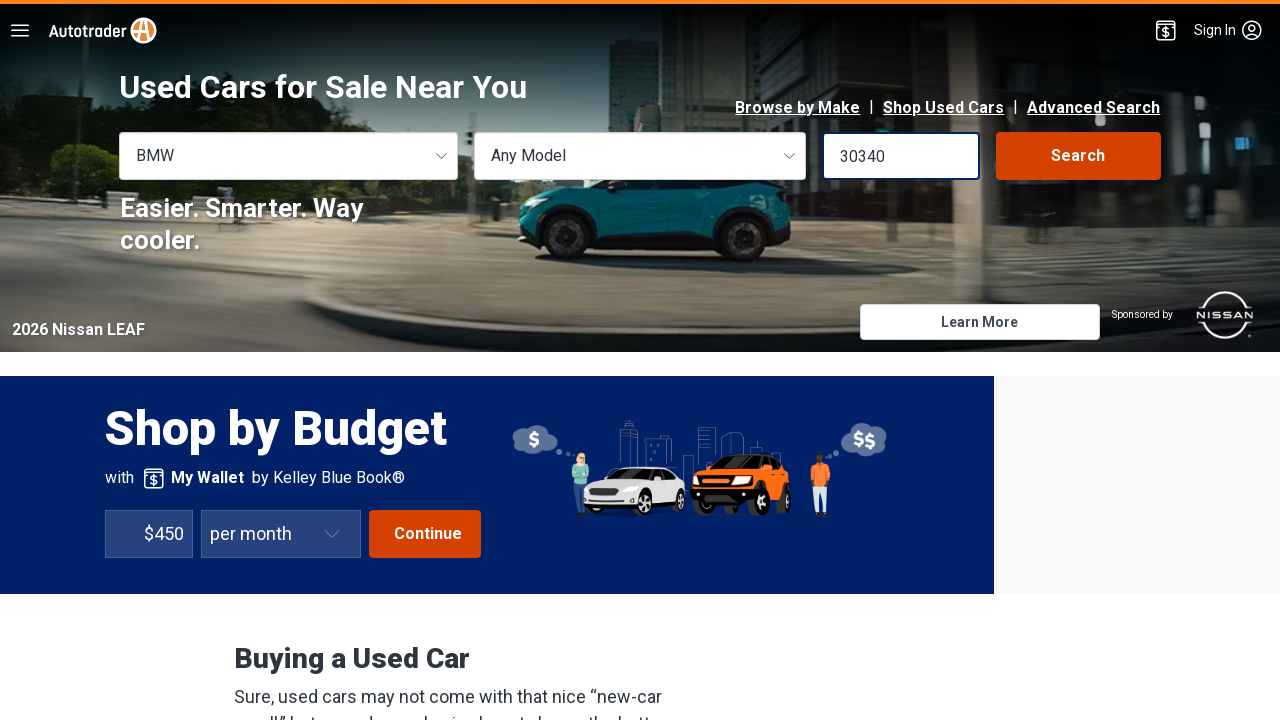

Clicked search button to find cars for sale at (1078, 156) on button#search
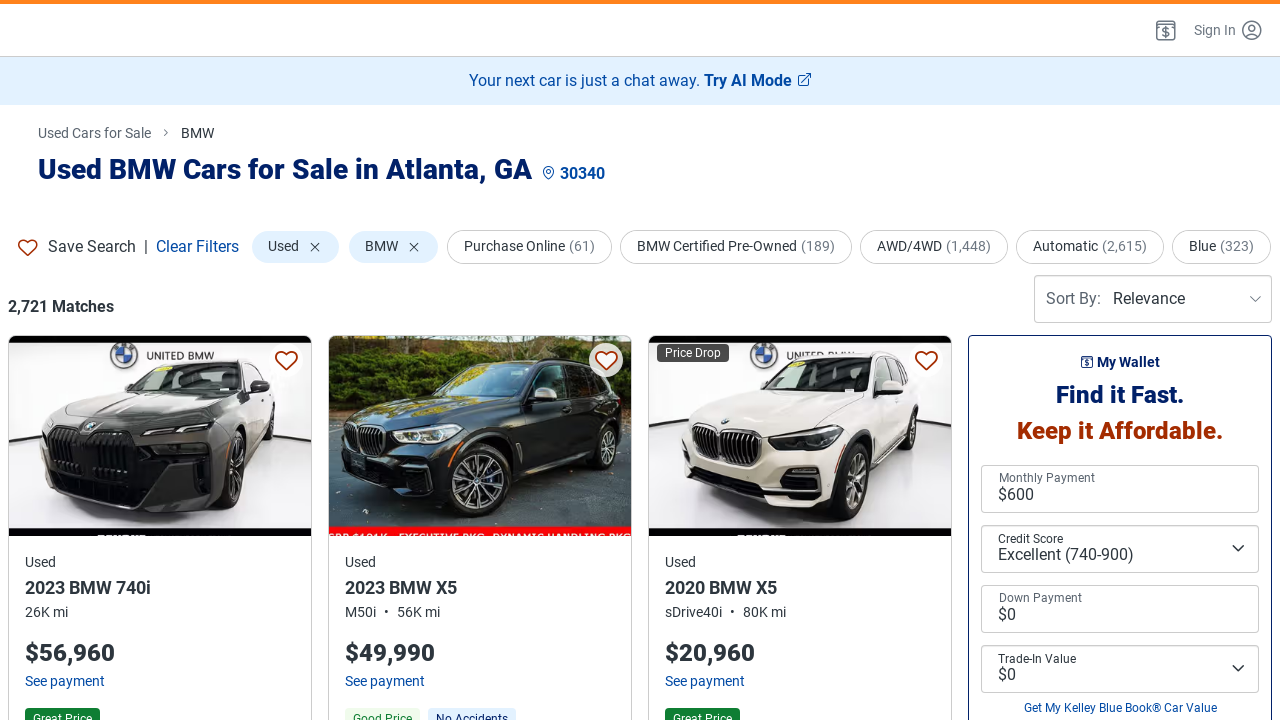

Search results loaded and network idle
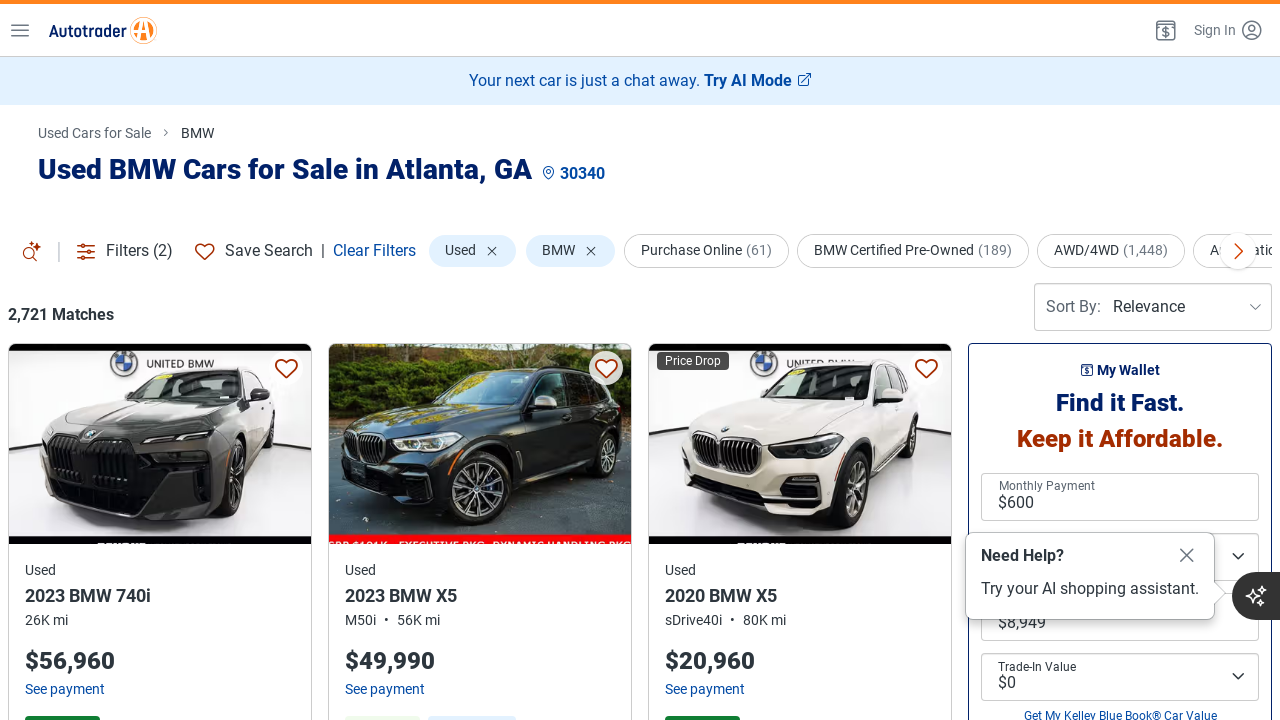

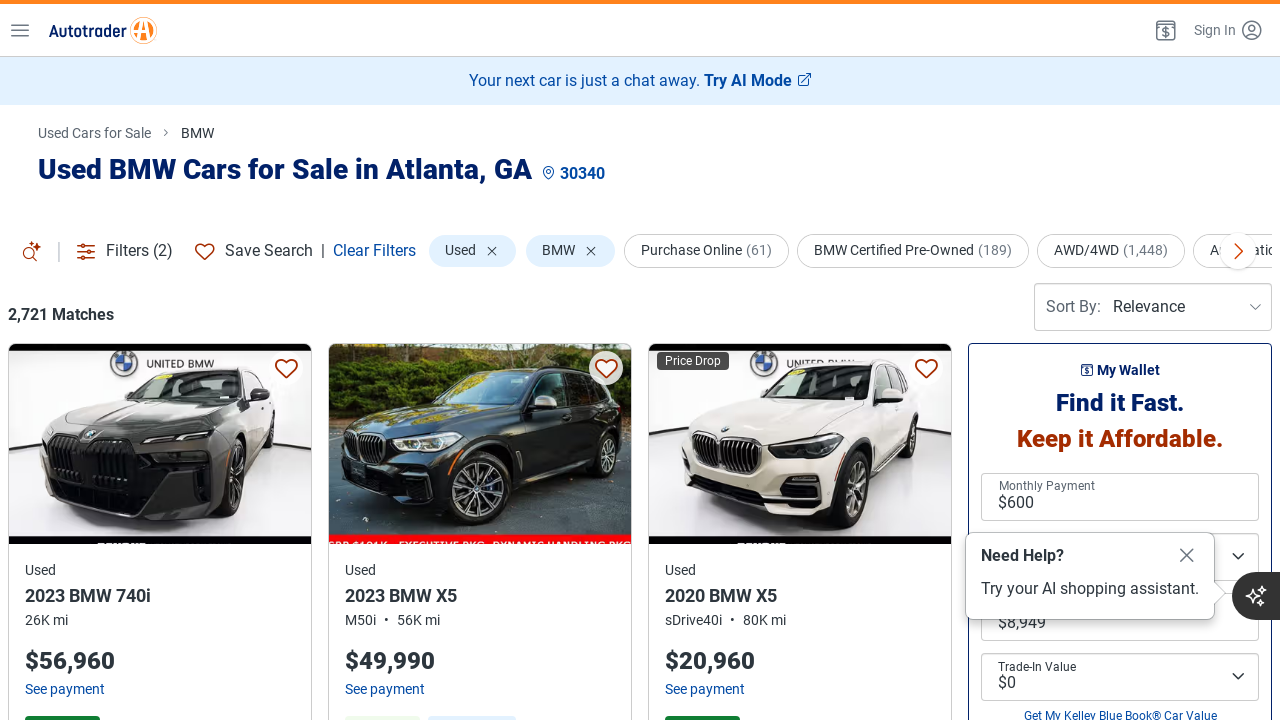